Tests dropdown selection functionality by selecting "Python" from a course dropdown menu on a practice page

Starting URL: https://www.hyrtutorials.com/p/html-dropdown-elements-practice.html

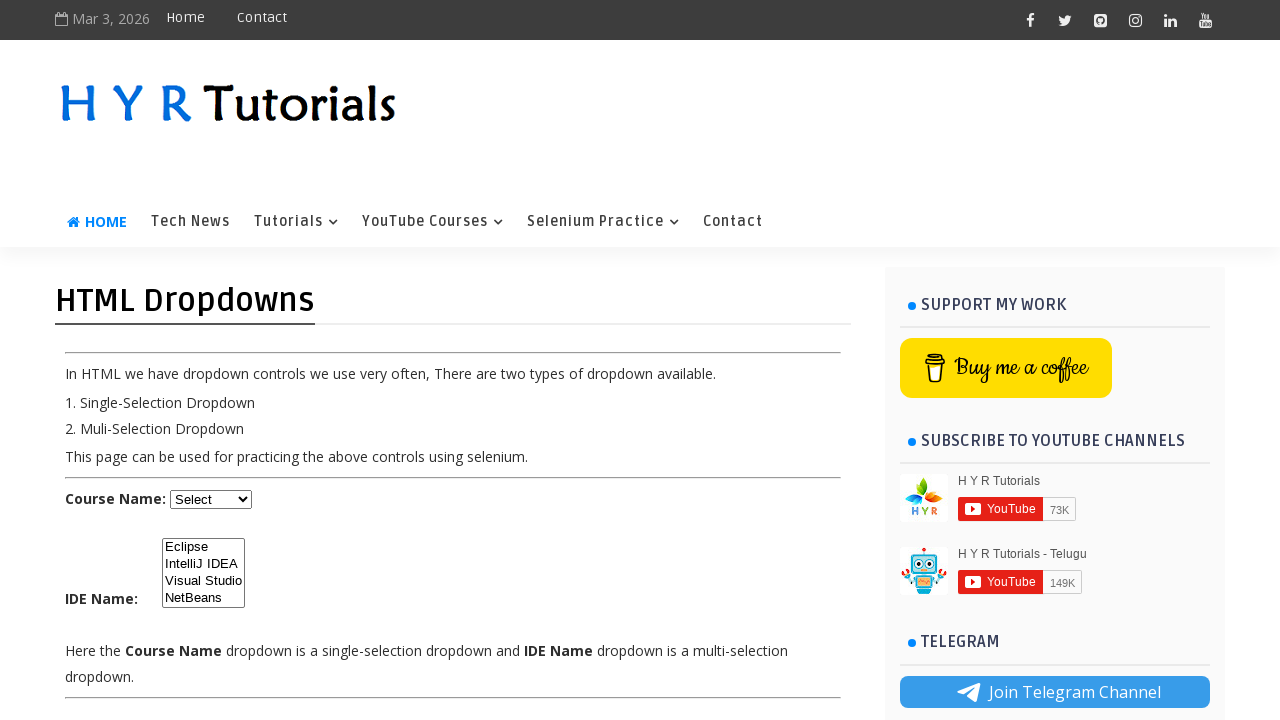

Selected 'Python' from the course dropdown menu on select#course
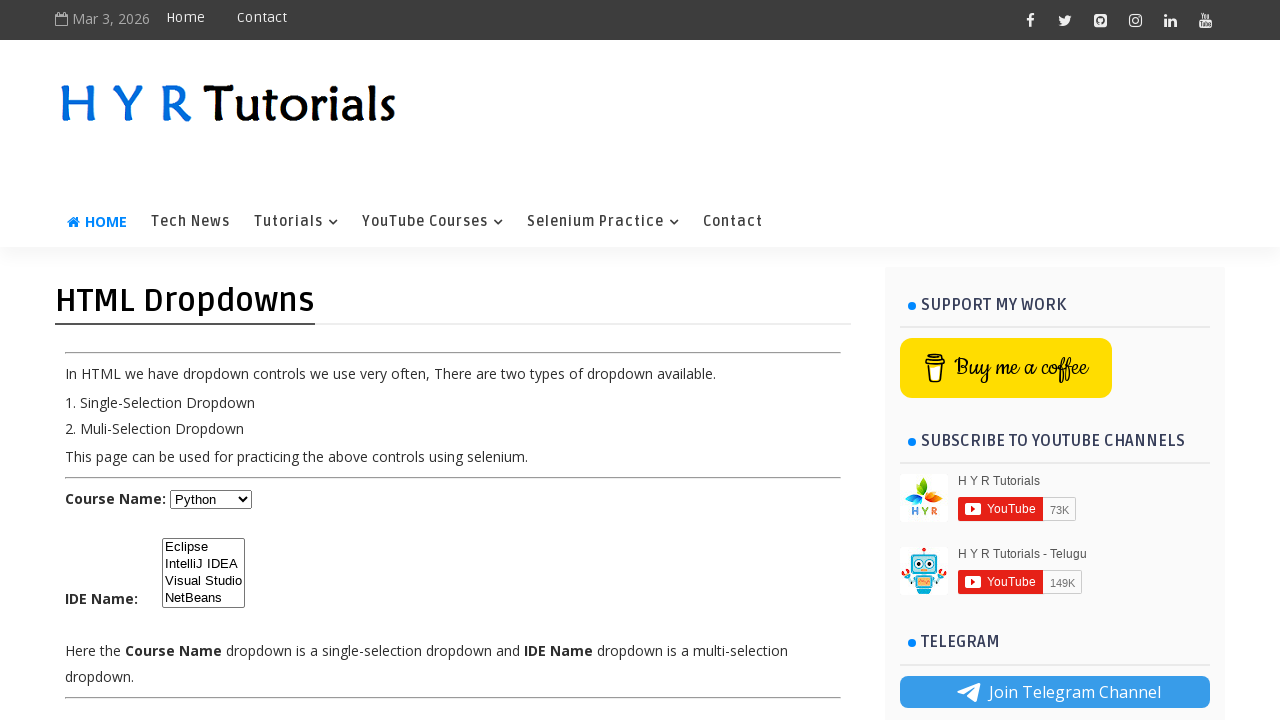

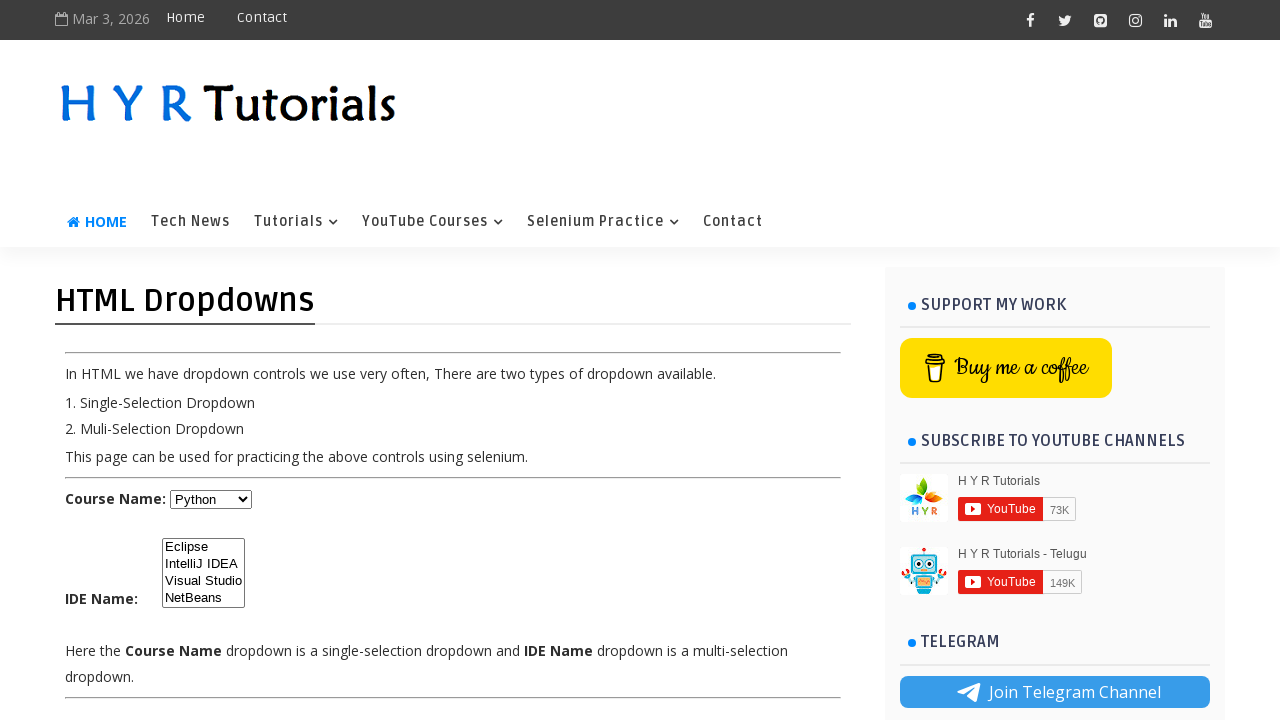